Tests the forgot password link by clicking it and verifying navigation to password recovery page

Starting URL: https://wavingtest.github.io/system-healing-test/

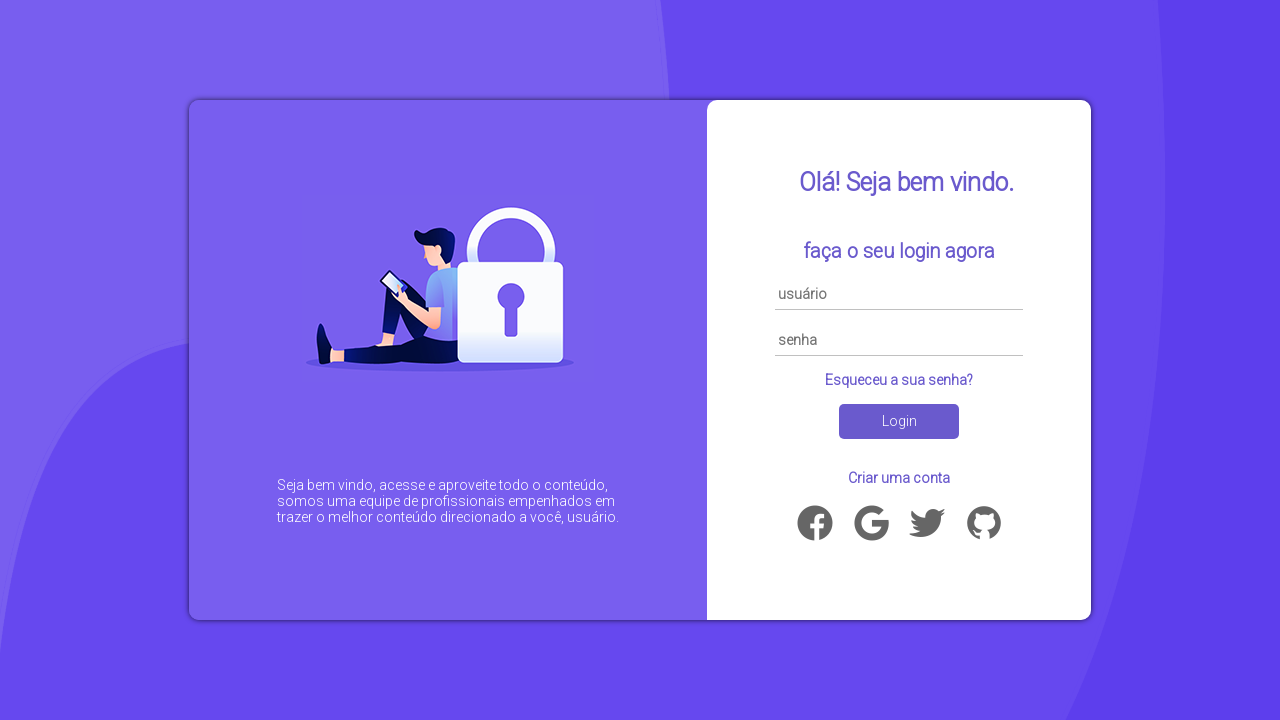

Clicked forgot password link at (899, 380) on a[href='password.html']
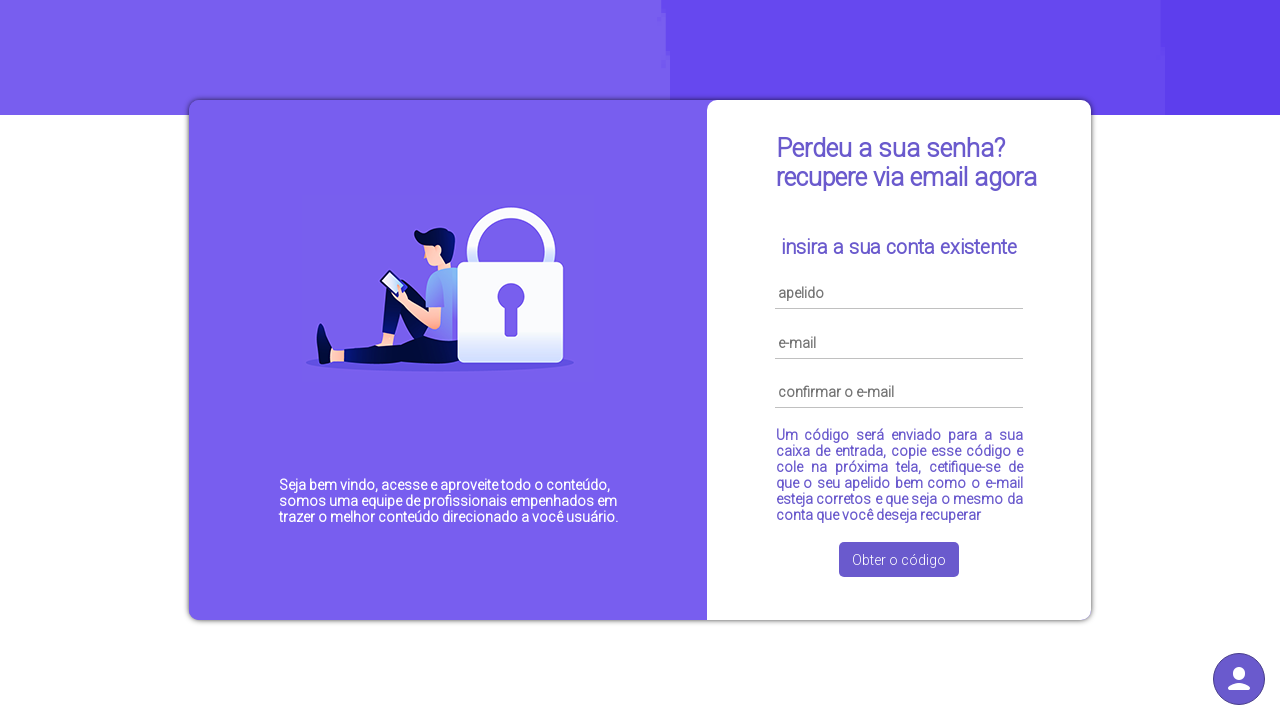

Navigated to password recovery page (password.html)
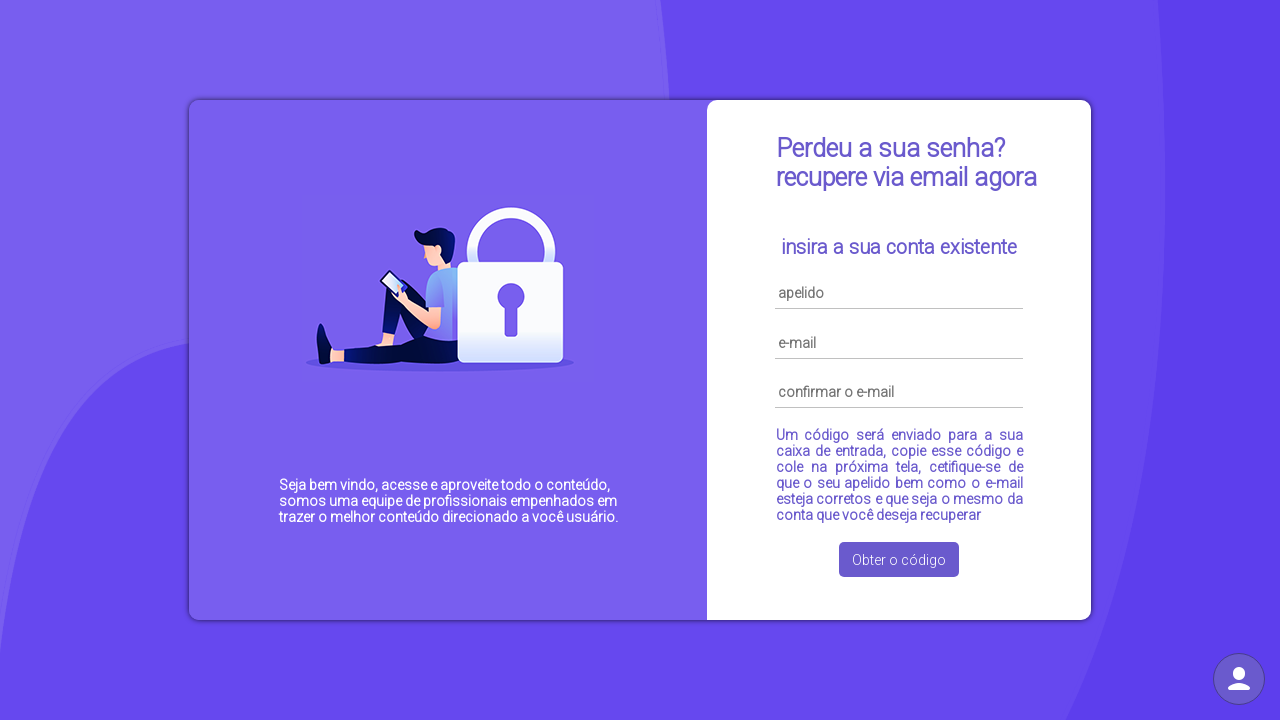

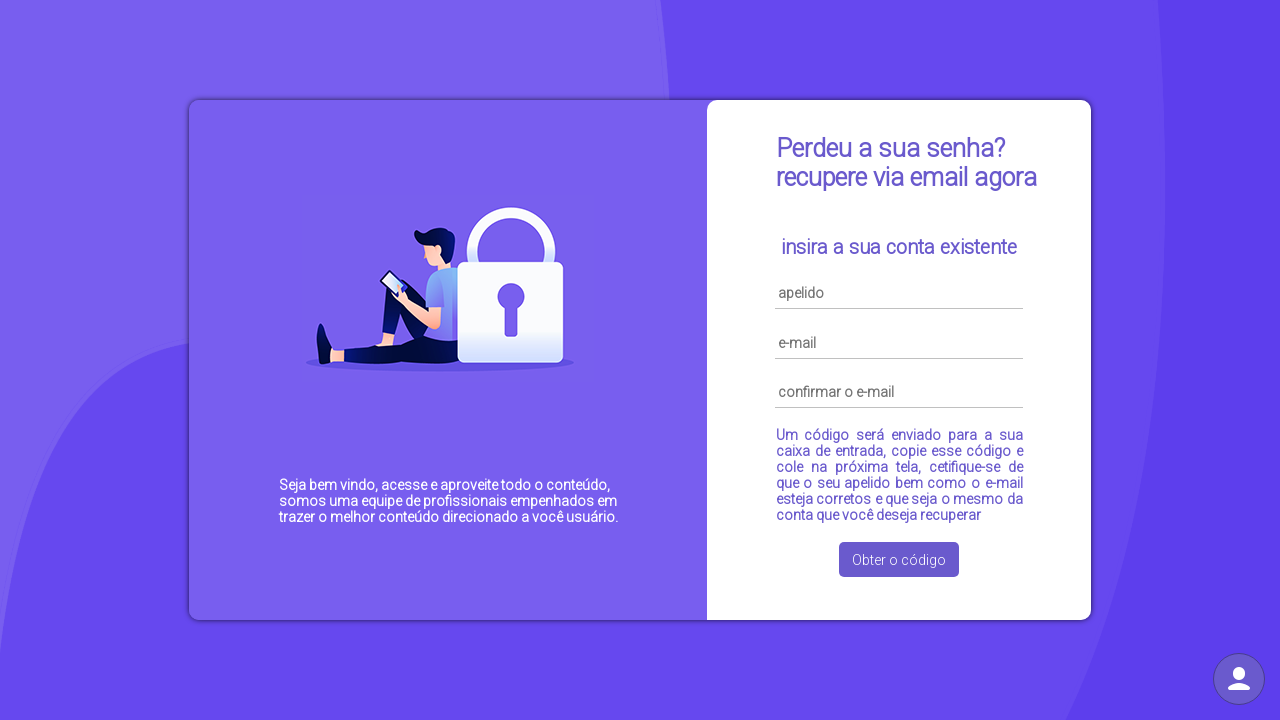